Tests search functionality by entering queries and verifying search results are displayed

Starting URL: http://intershop5.skillbox.ru/

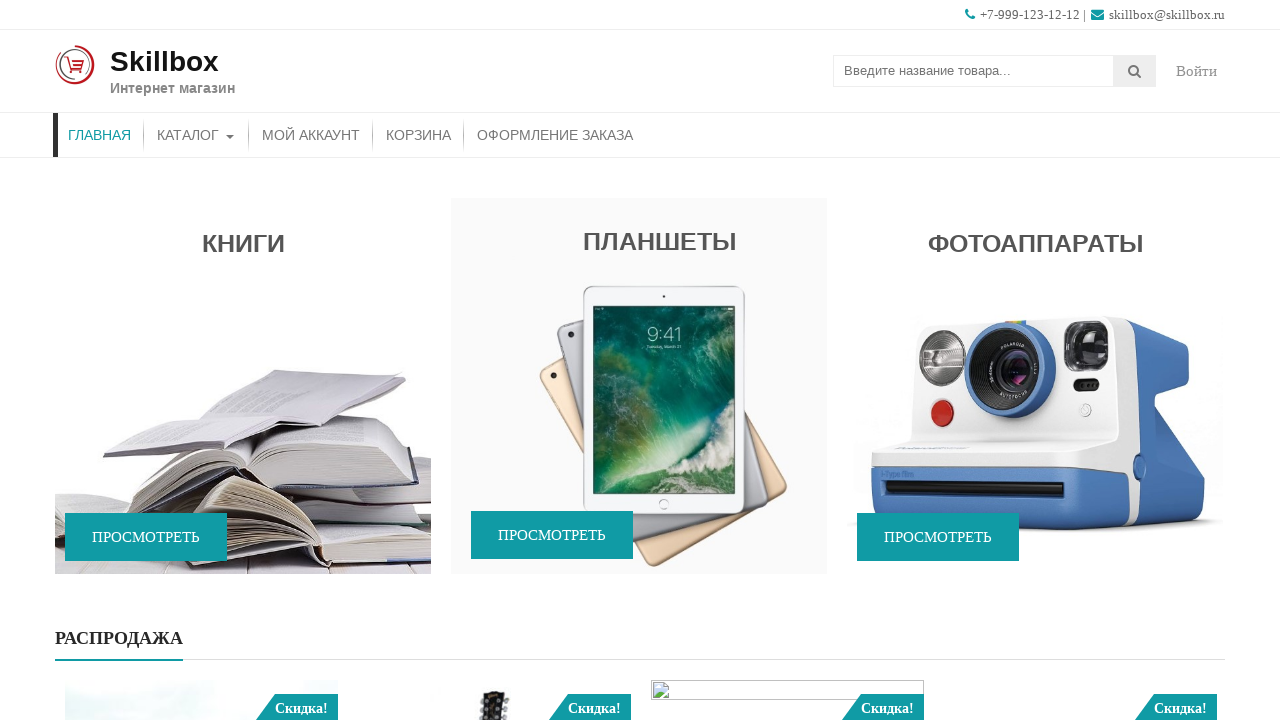

Filled search field with 'тестовый поиск' on input.search-field
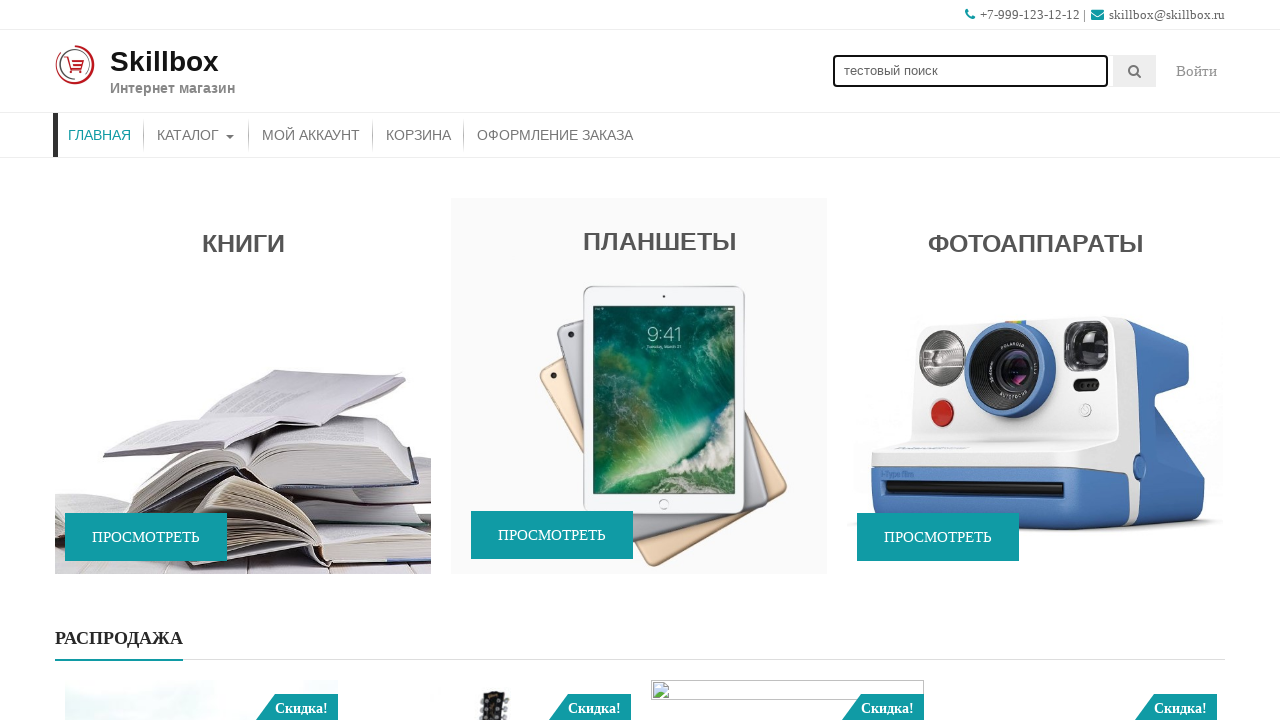

Clicked search button to submit first query at (1135, 71) on button.searchsubmit
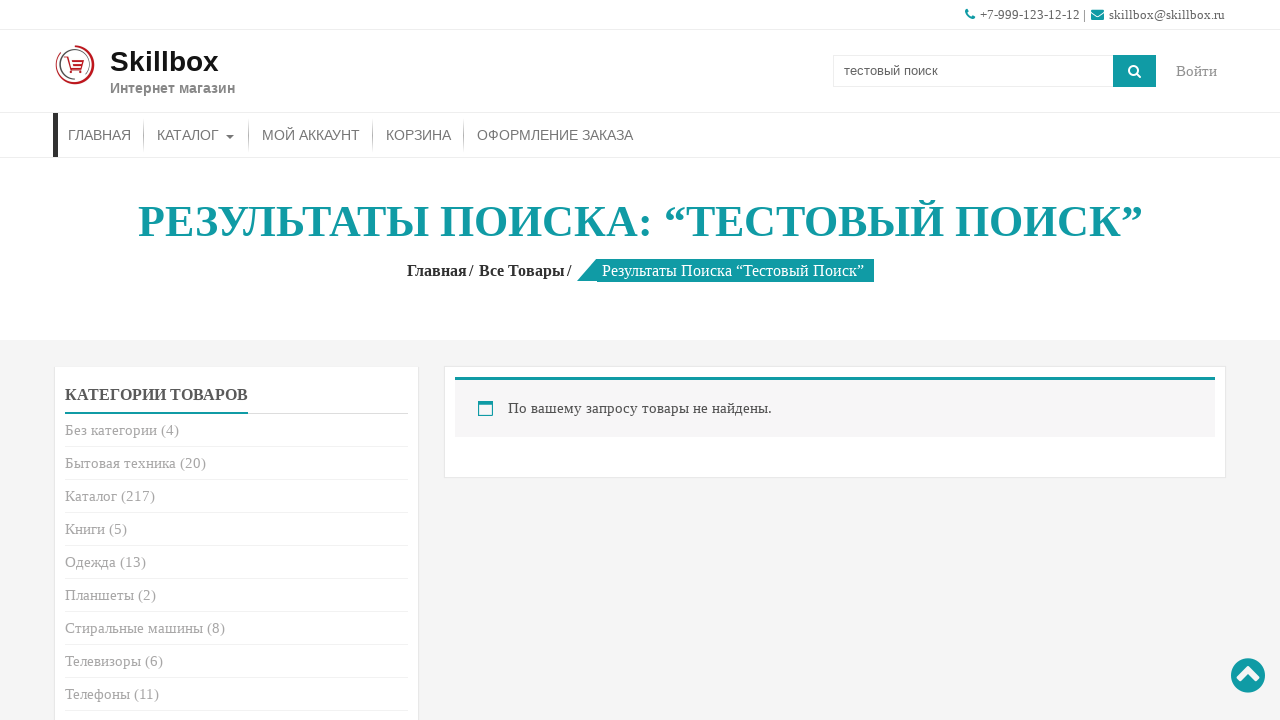

Search results loaded with entry titles visible
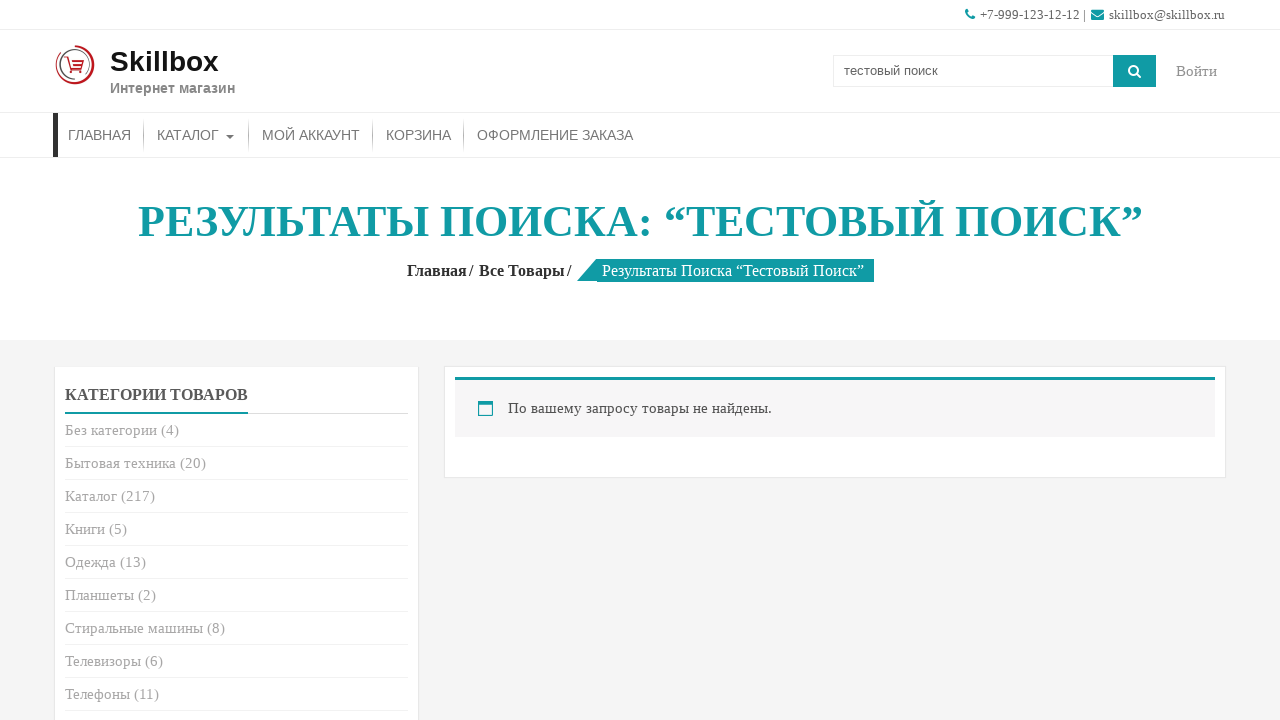

Cleared search field on input.search-field
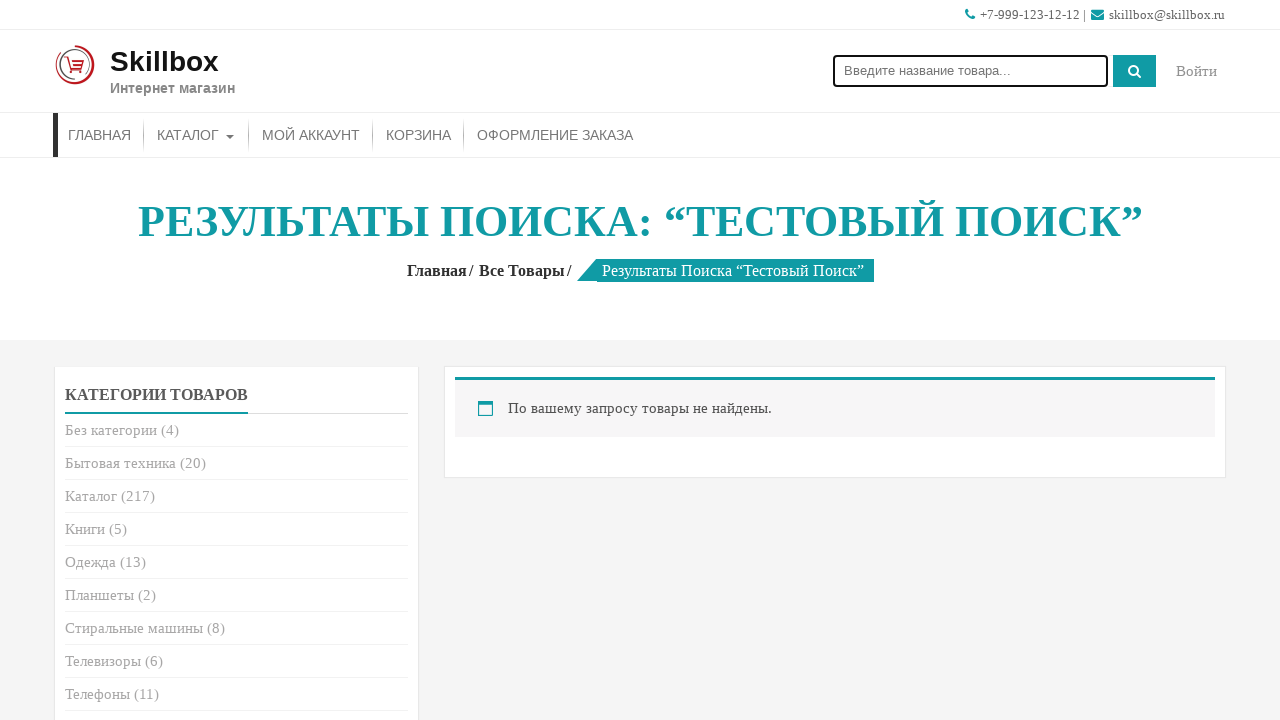

Filled search field with 'СМАРТФОН' on input.search-field
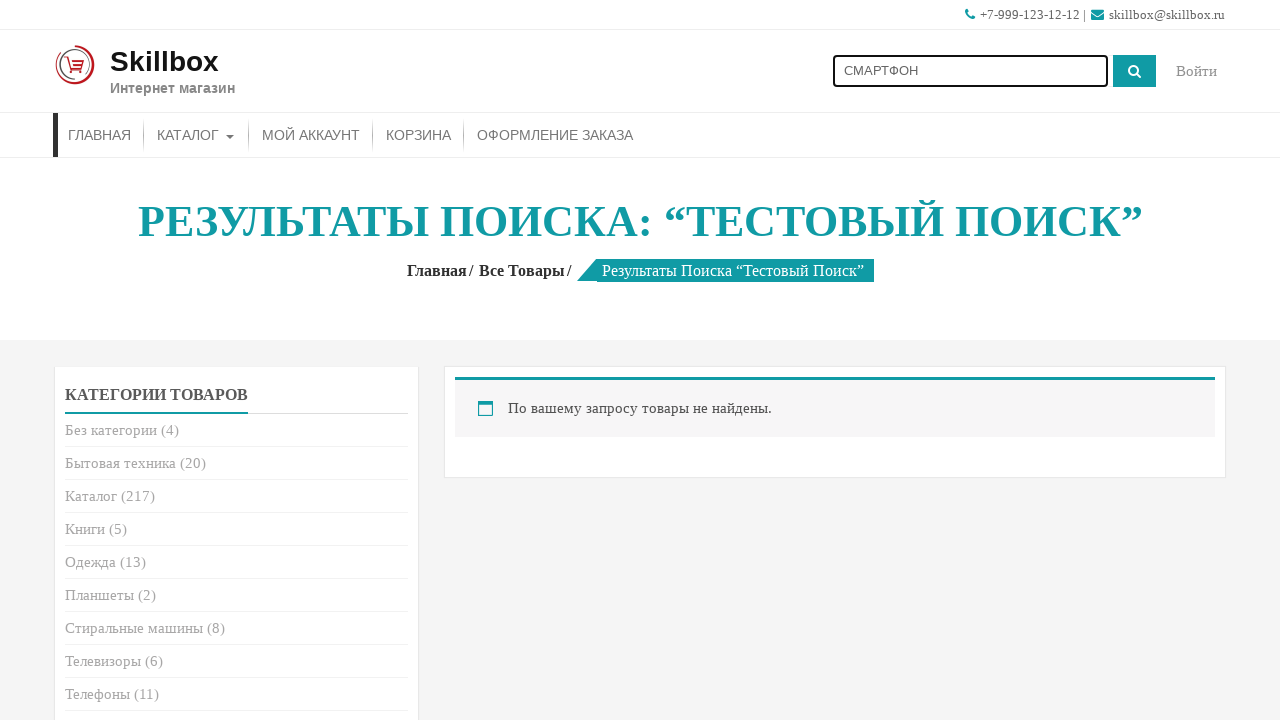

Clicked search button to submit second query at (1135, 71) on button.searchsubmit
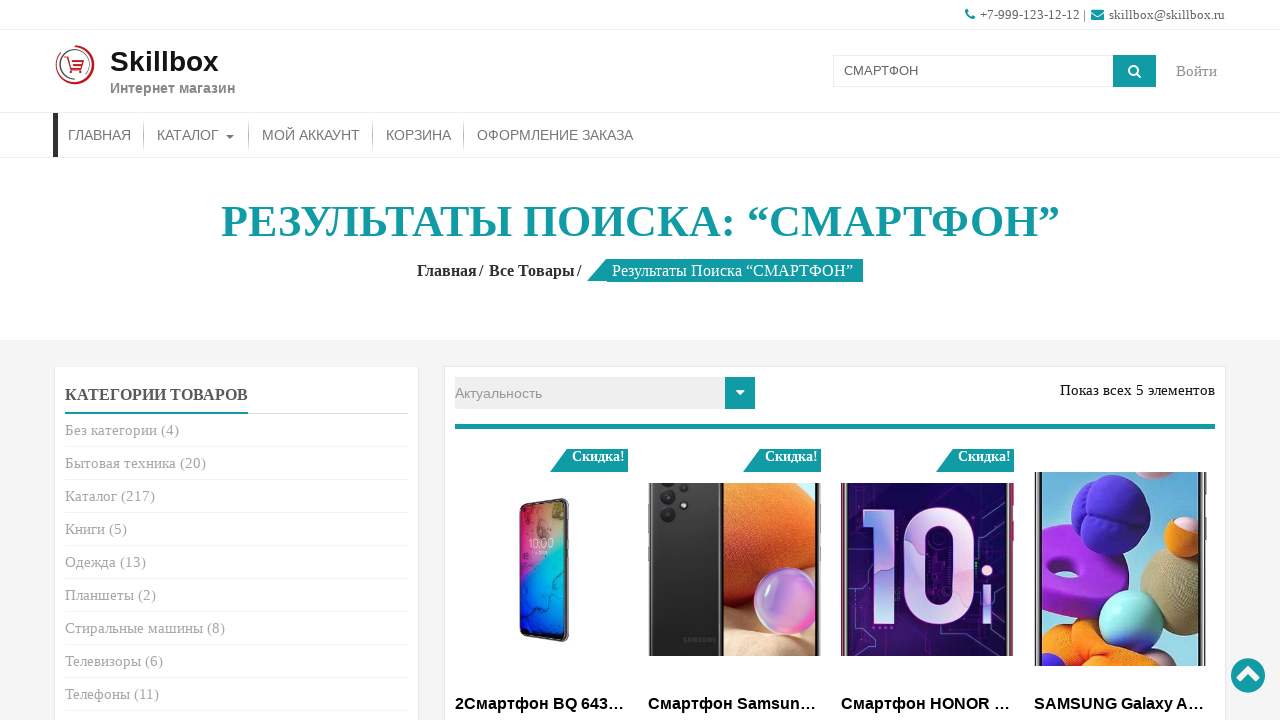

Search results loaded with products grid displayed
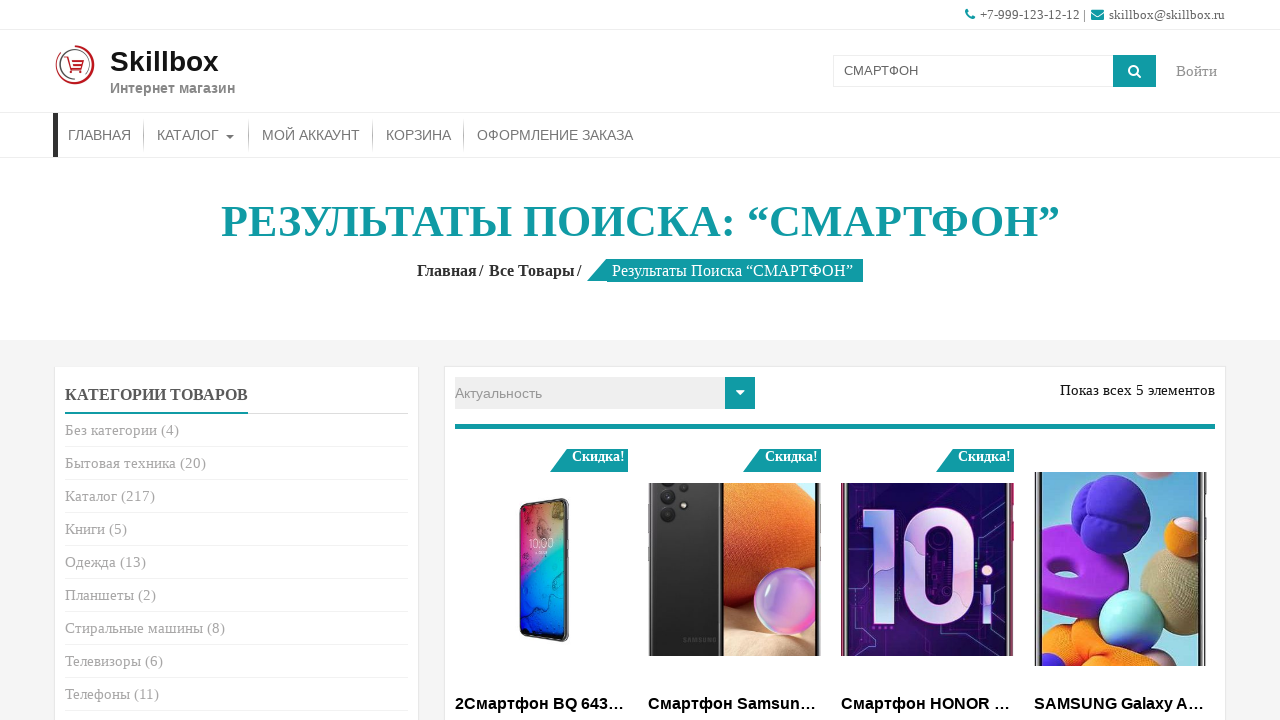

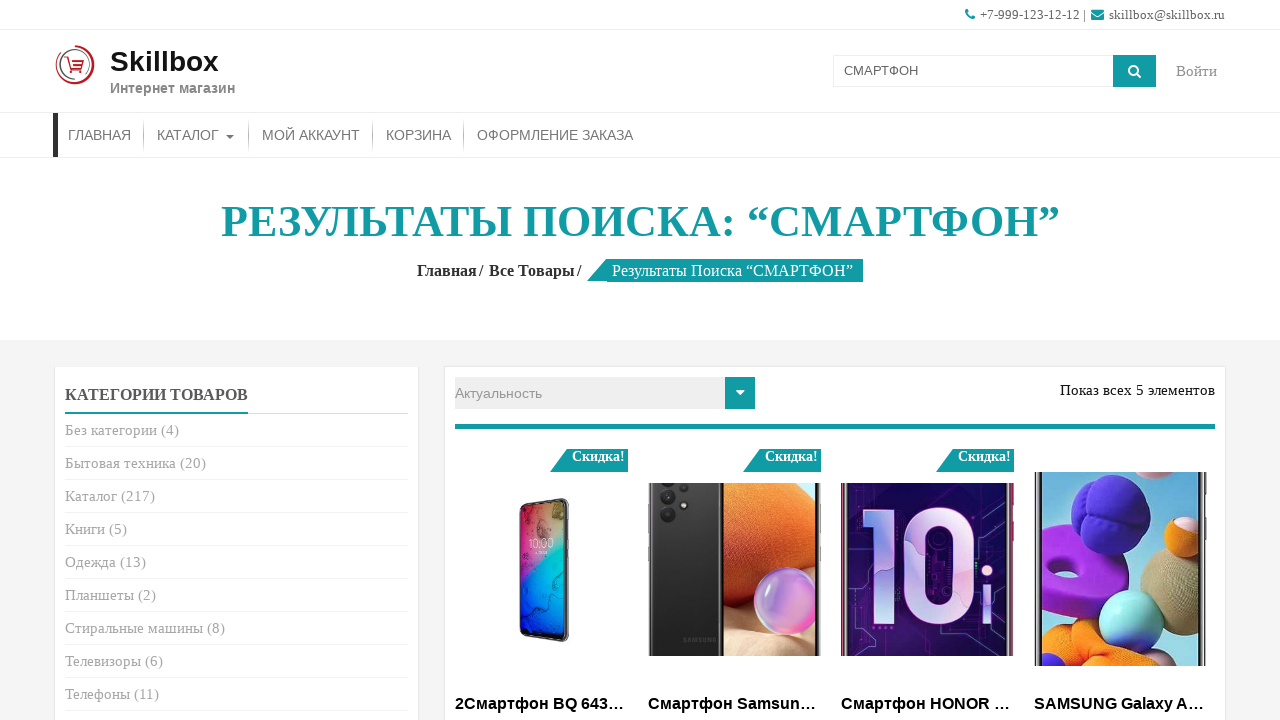